Tests autocomplete dropdown functionality by typing partial text, selecting a specific country from suggestions, and verifying the selection

Starting URL: https://rahulshettyacademy.com/dropdownsPractise/

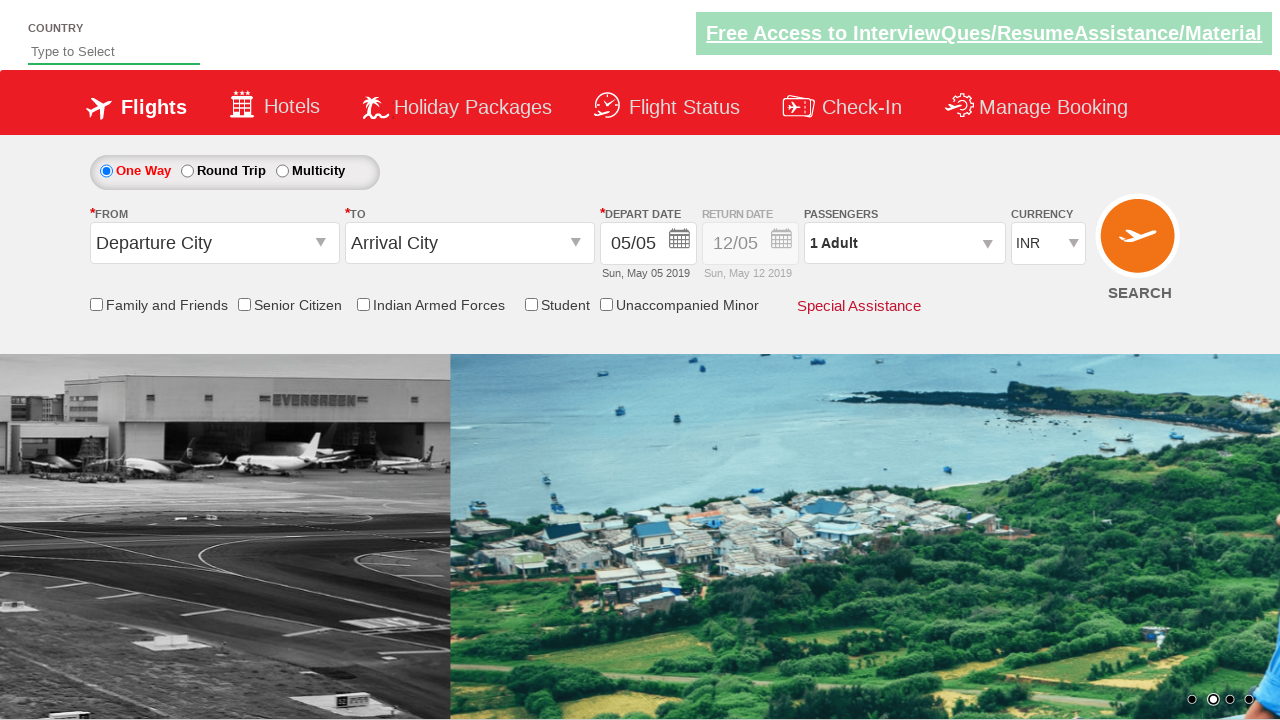

Navigated to autocomplete dropdown practice page
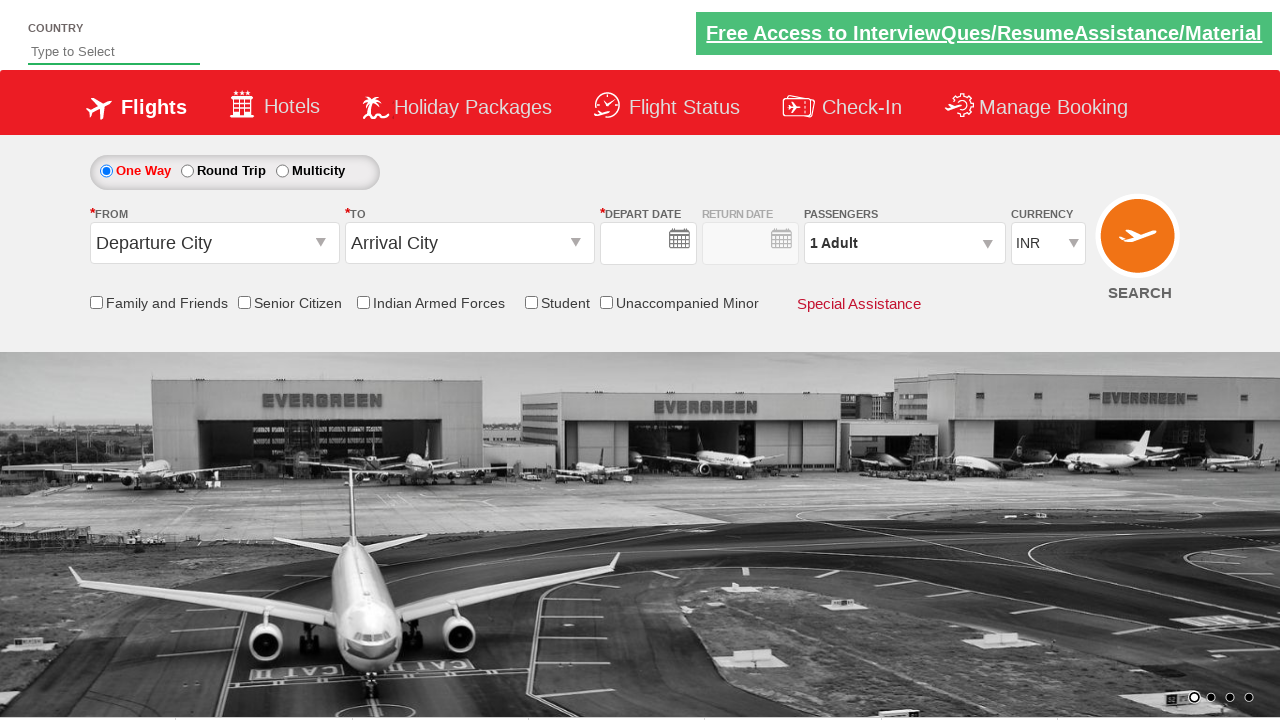

Typed 'am' in autocomplete field to trigger suggestions on #autosuggest
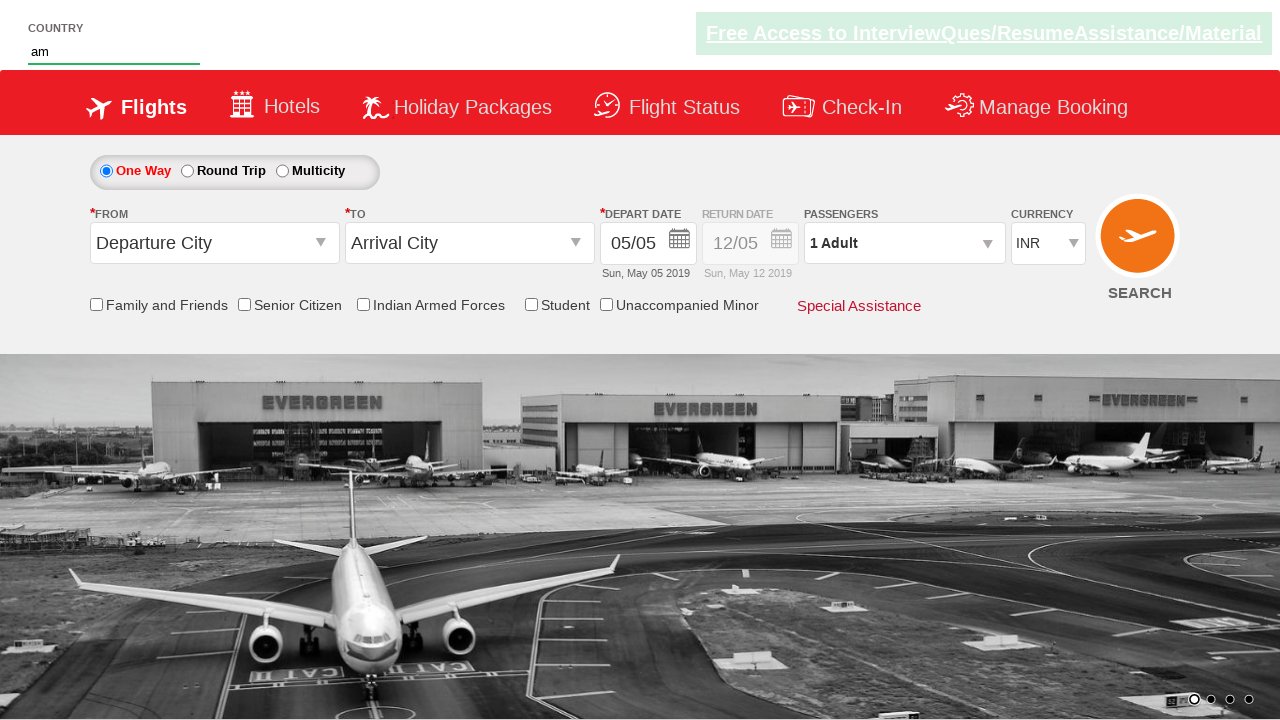

Dropdown suggestions appeared
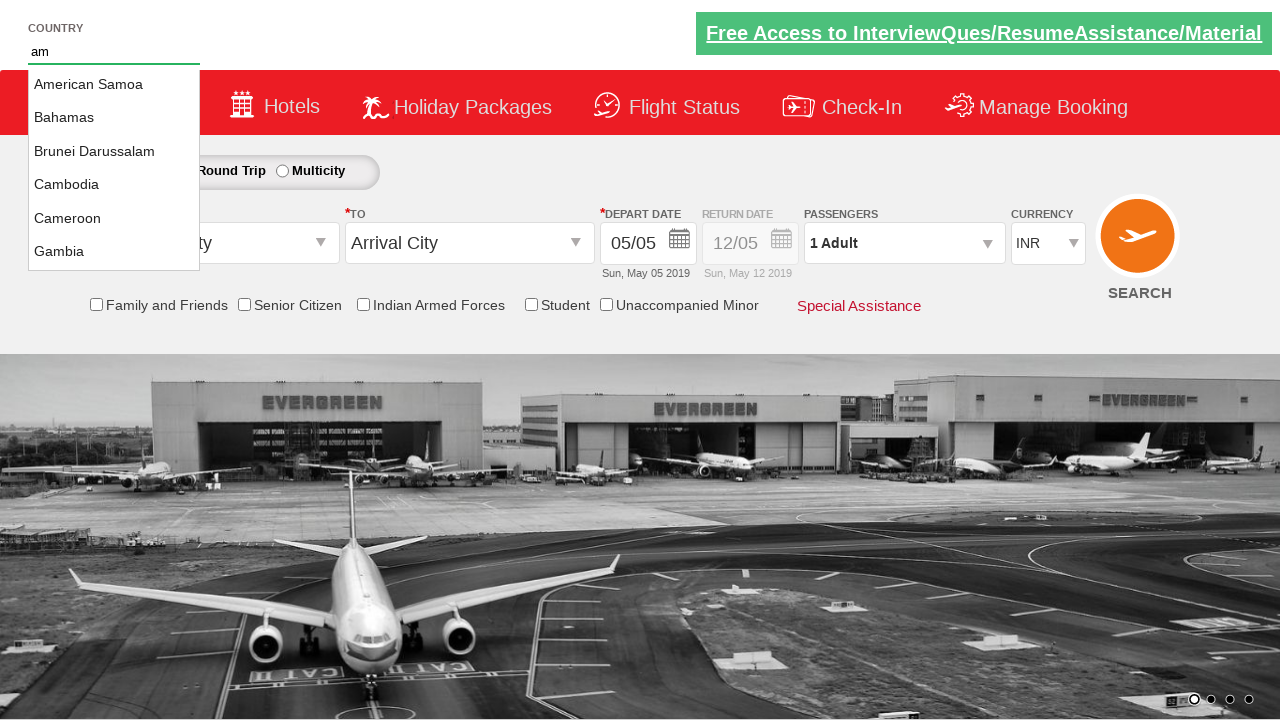

Retrieved 17 country suggestions from dropdown
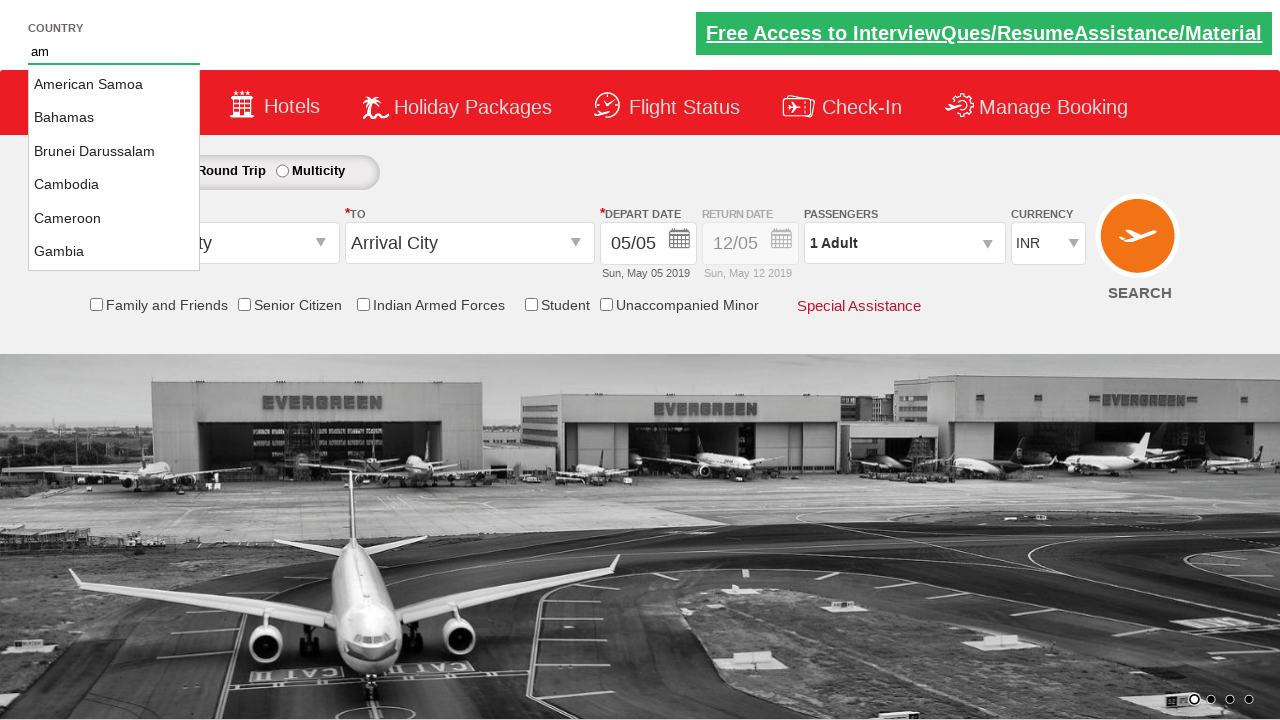

Selected 'Bahamas' from dropdown suggestions
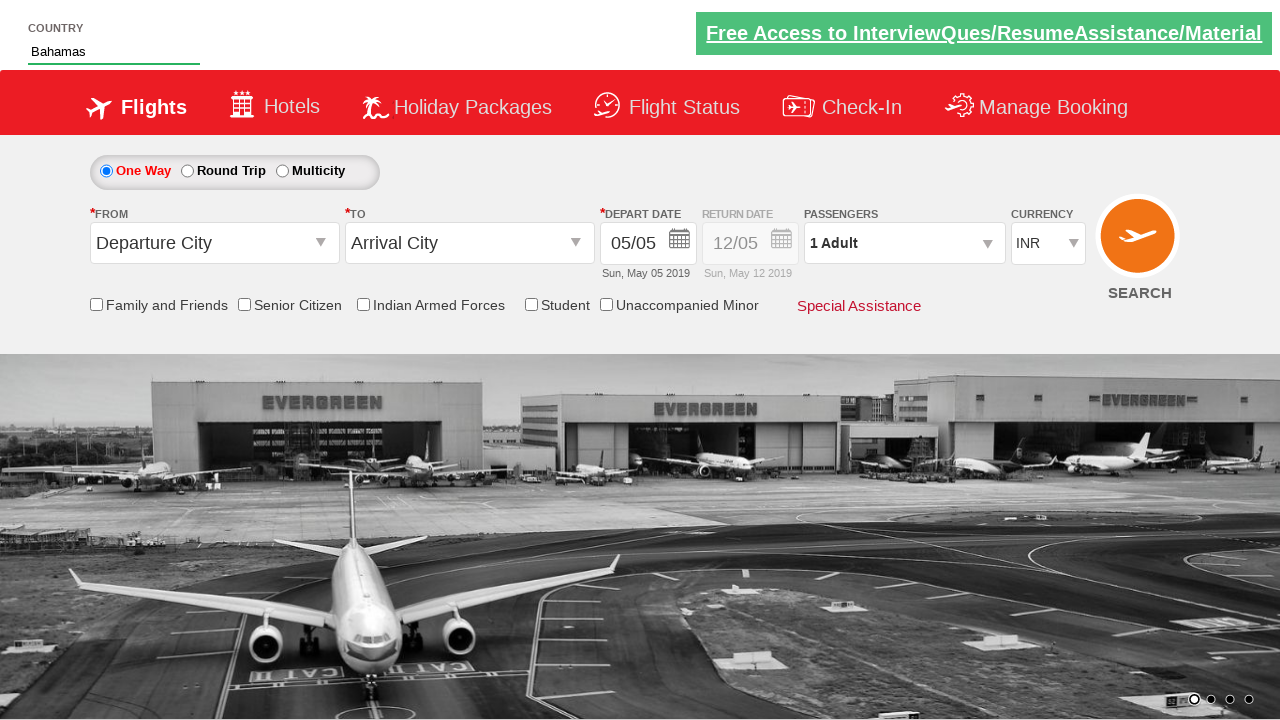

Verified that 'Bahamas' was successfully selected in the autocomplete field
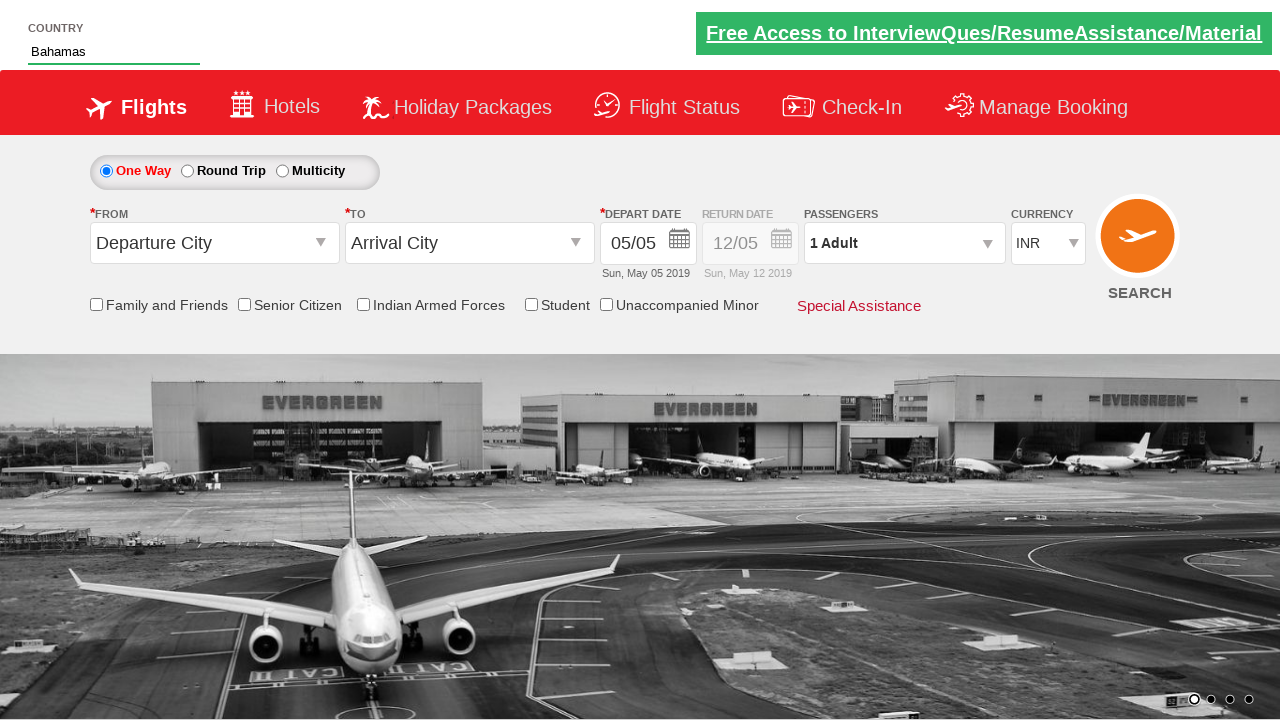

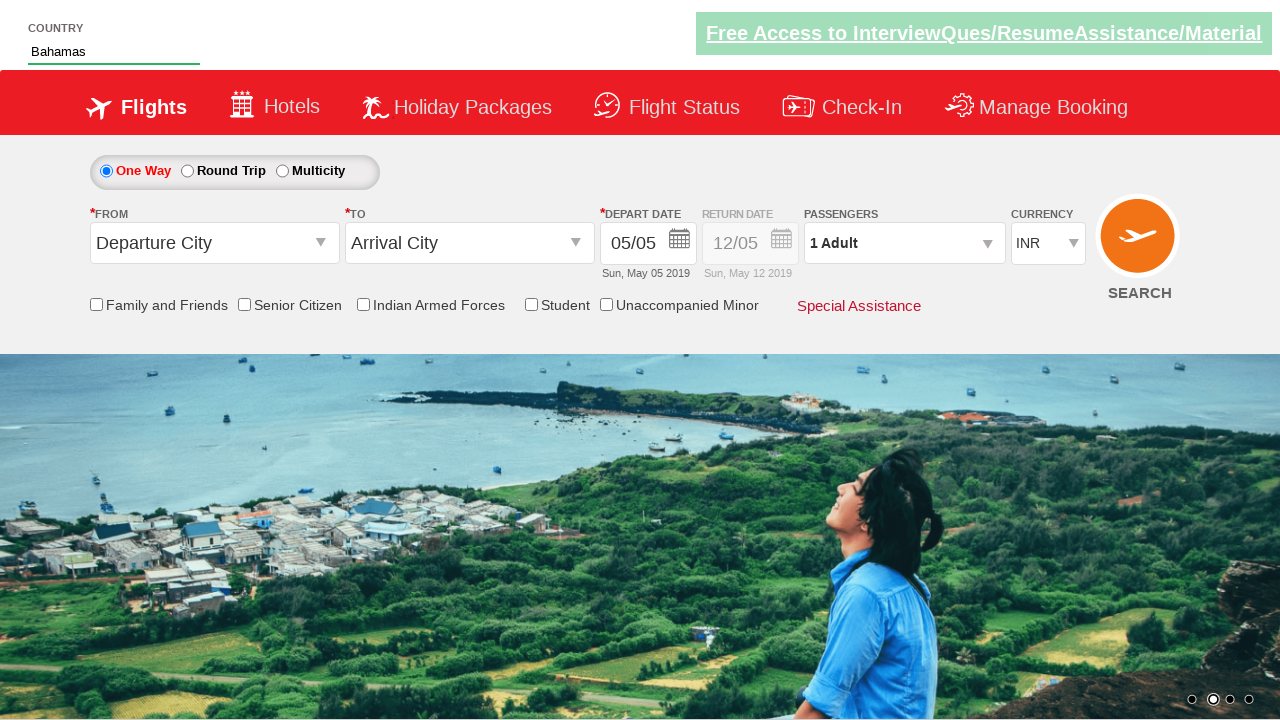